Tests autocomplete functionality by typing a partial country name, selecting a suggestion from the dropdown, and submitting the form to verify the result.

Starting URL: https://testcenter.techproeducation.com/index.php?page=autocomplete

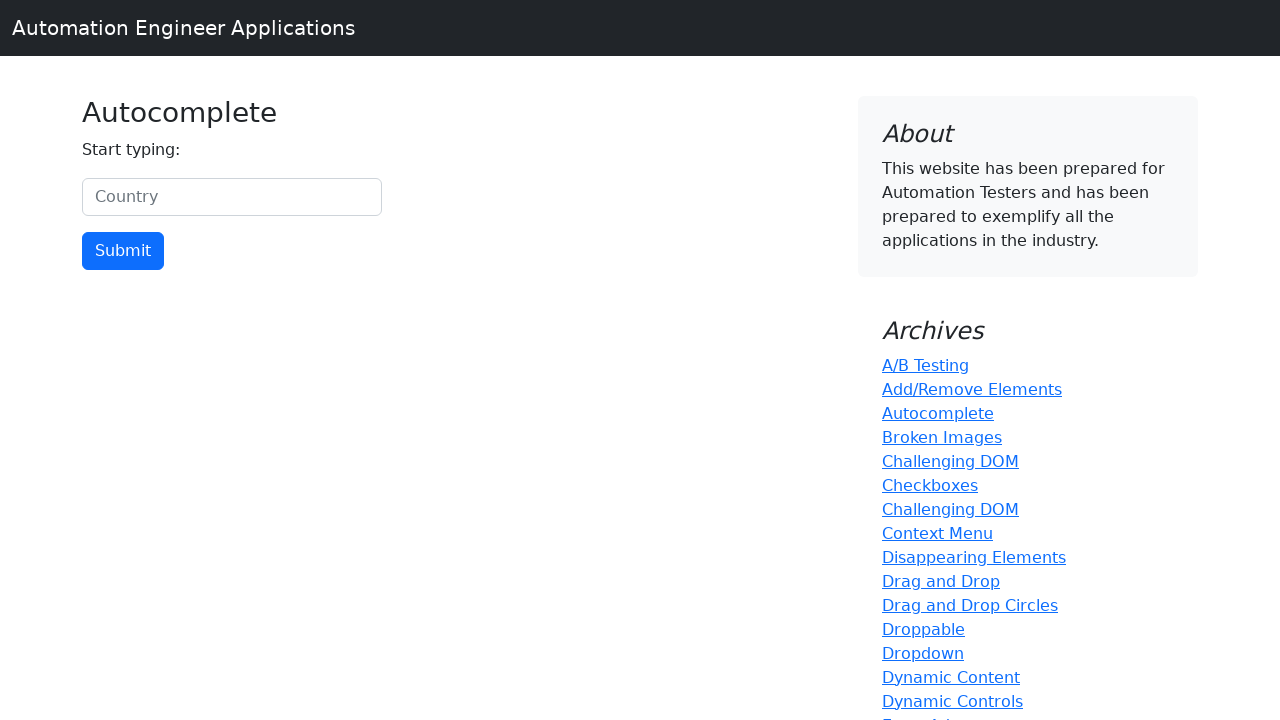

Typed 'uni' in the country autocomplete field to trigger suggestions on #myCountry
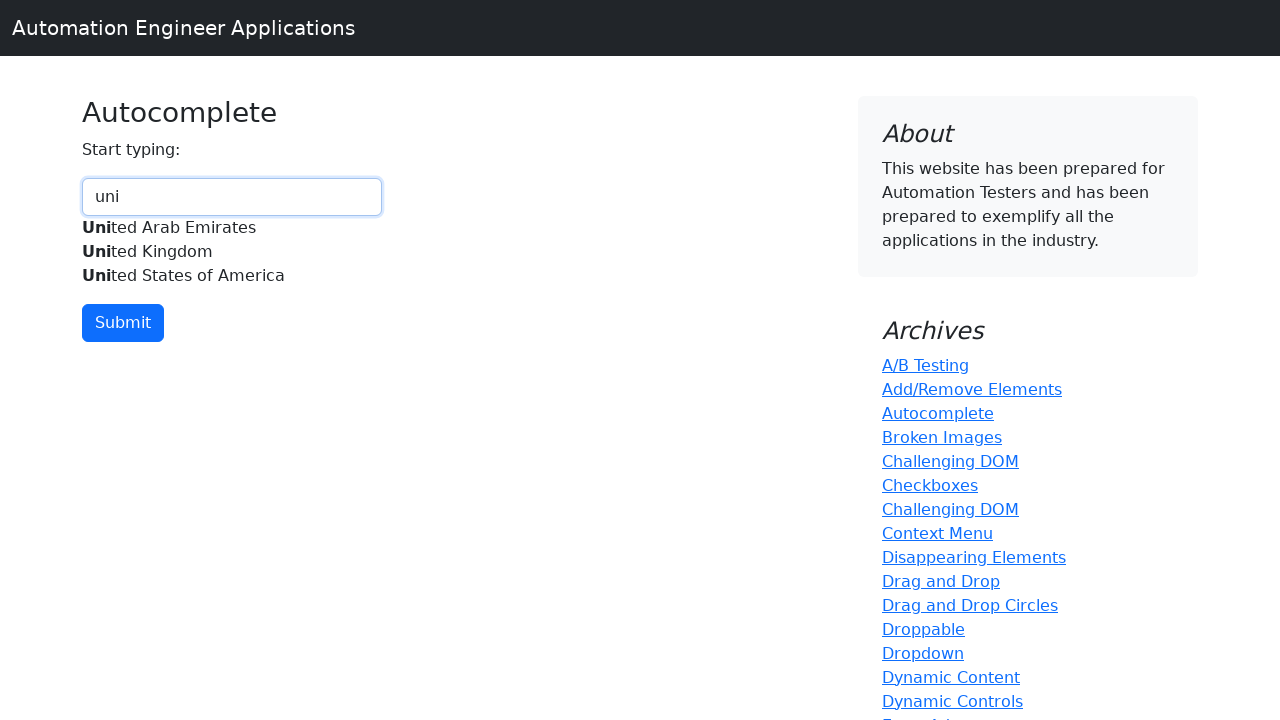

Autocomplete dropdown appeared with suggestions
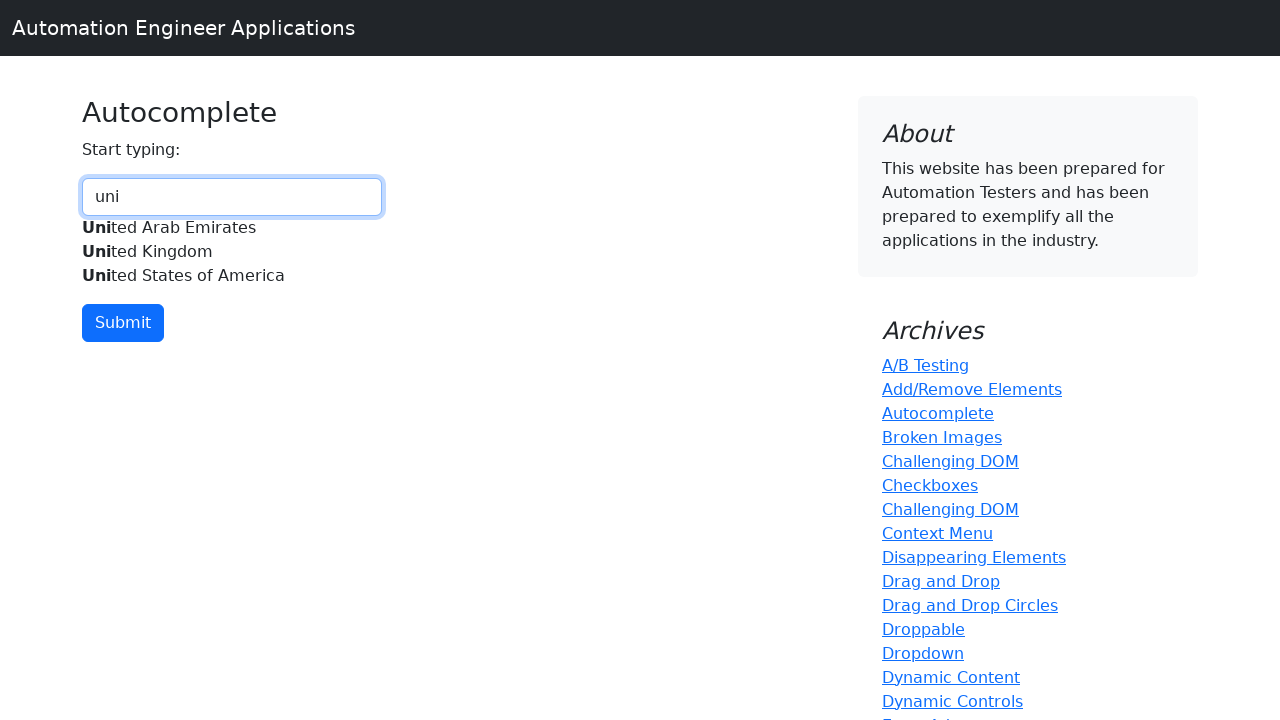

Selected 'United Kingdom' from the autocomplete dropdown at (232, 252) on xpath=//div[.='United Kingdom']
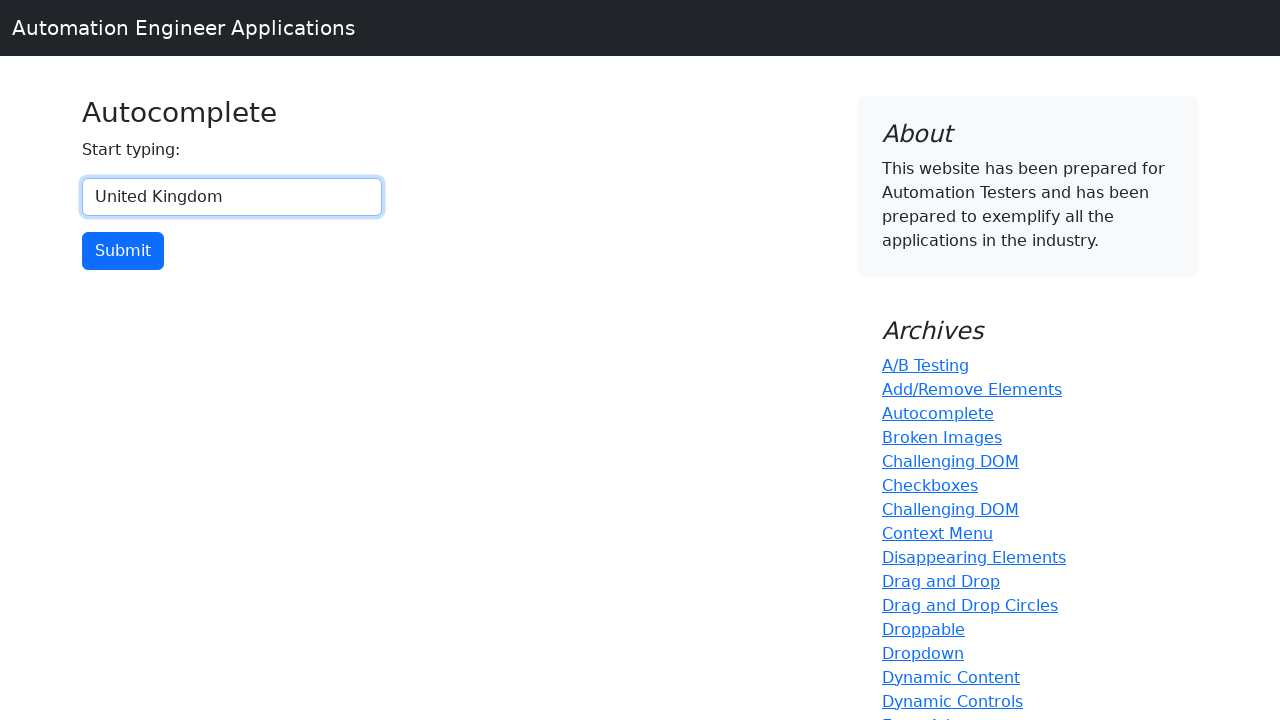

Clicked the submit button to submit the form at (123, 251) on input[type='button']
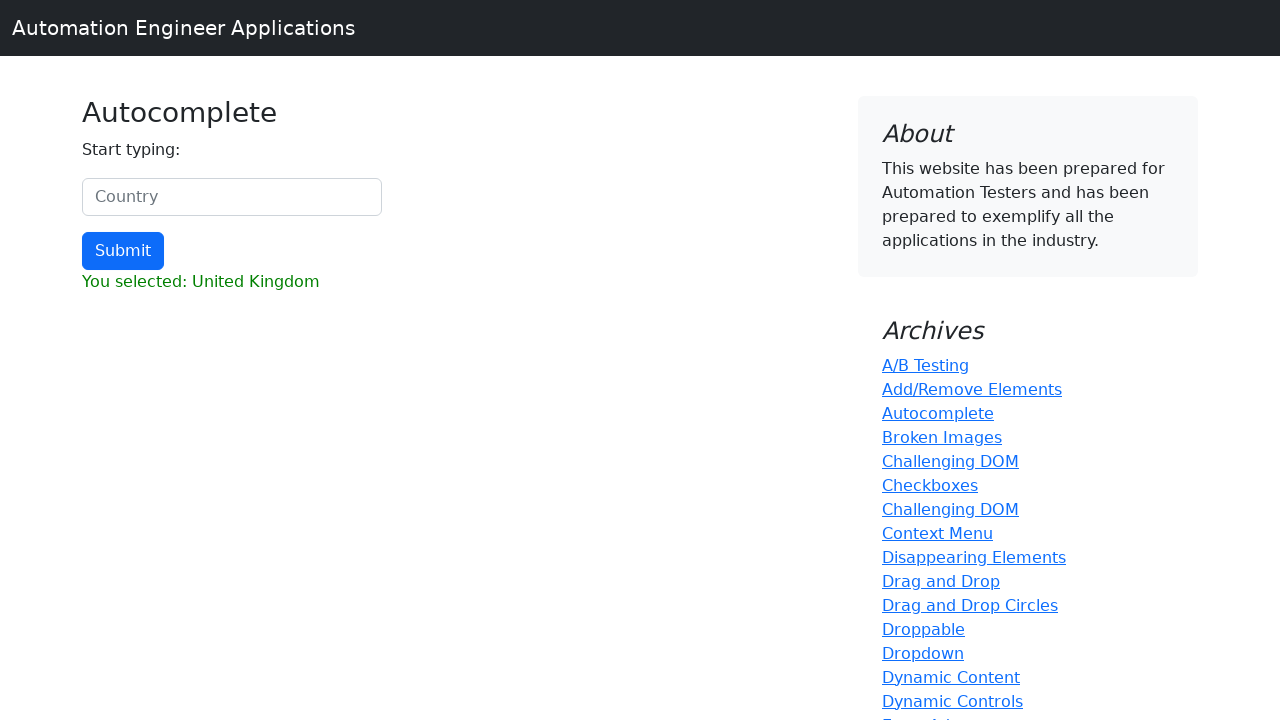

Result section loaded after form submission
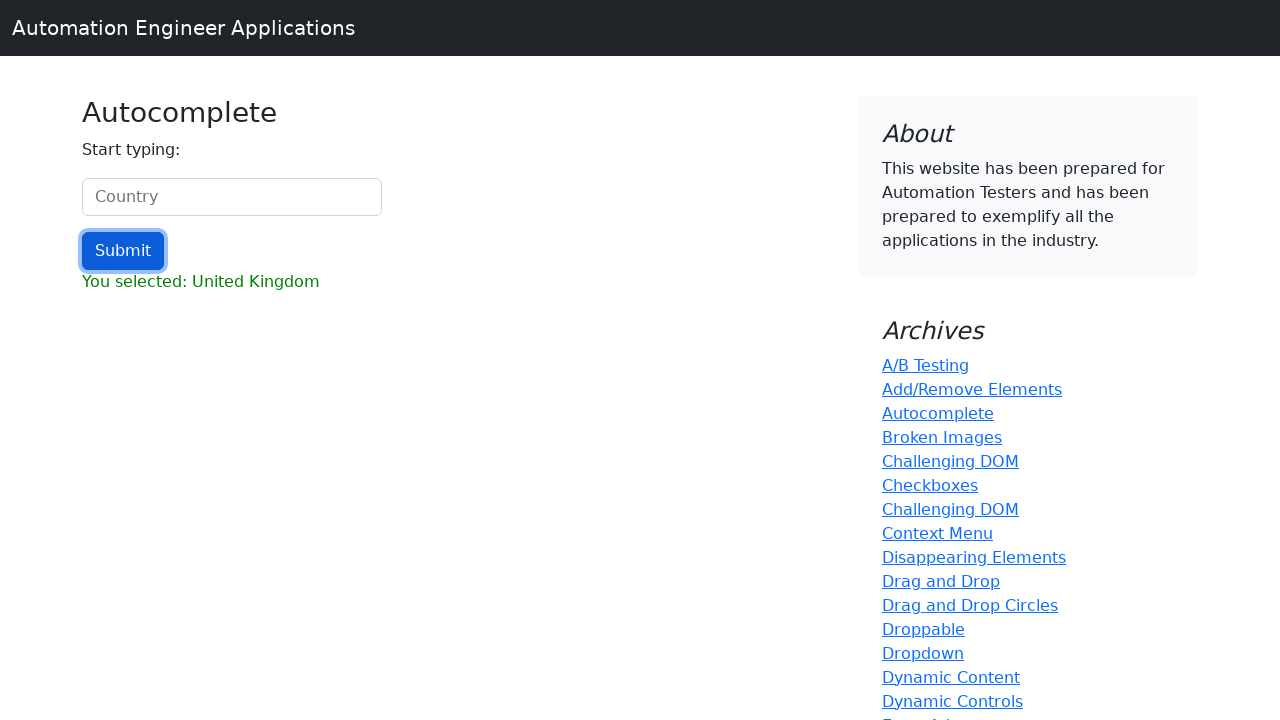

Retrieved result text: 'You selected: United Kingdom'
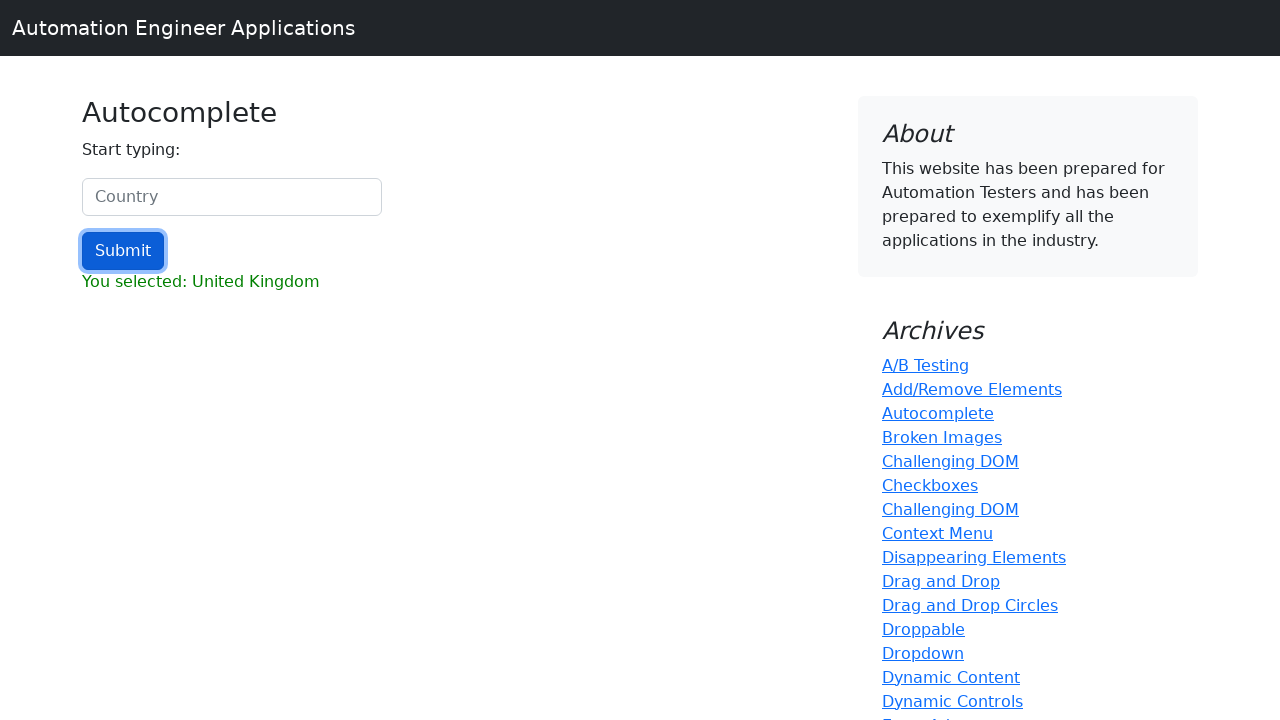

Assertion passed: 'United Kingdom' found in result text
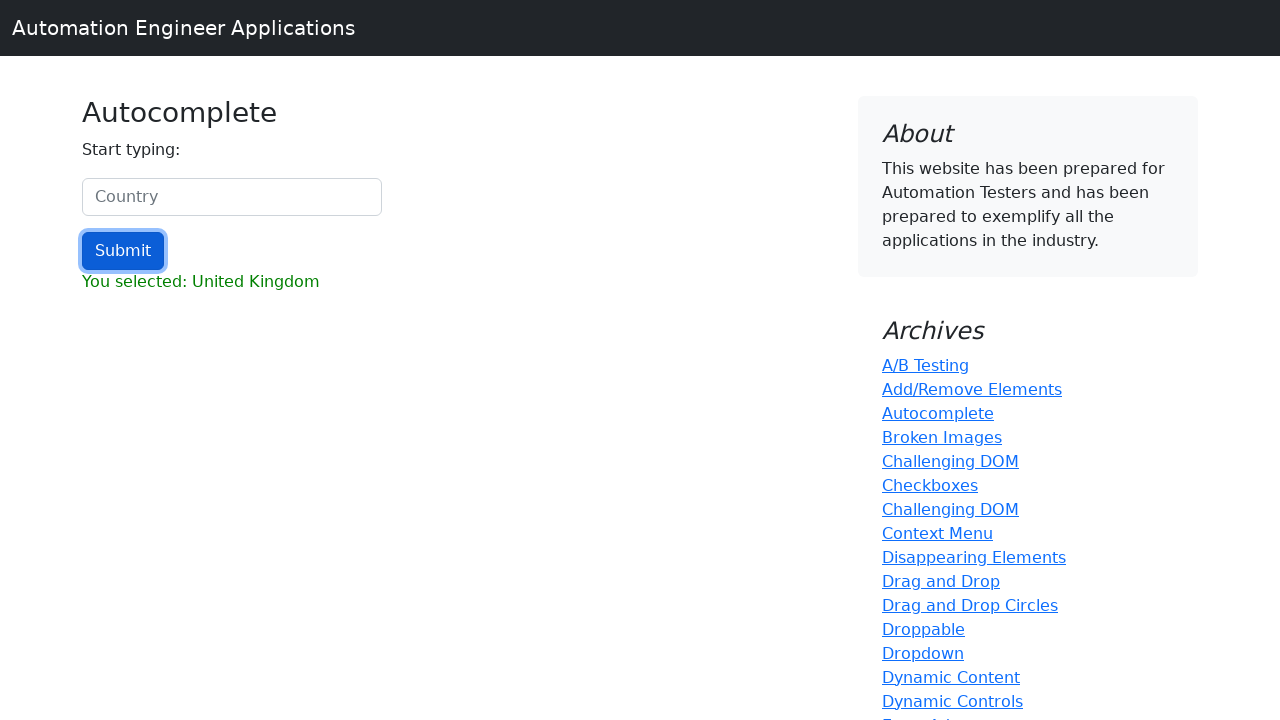

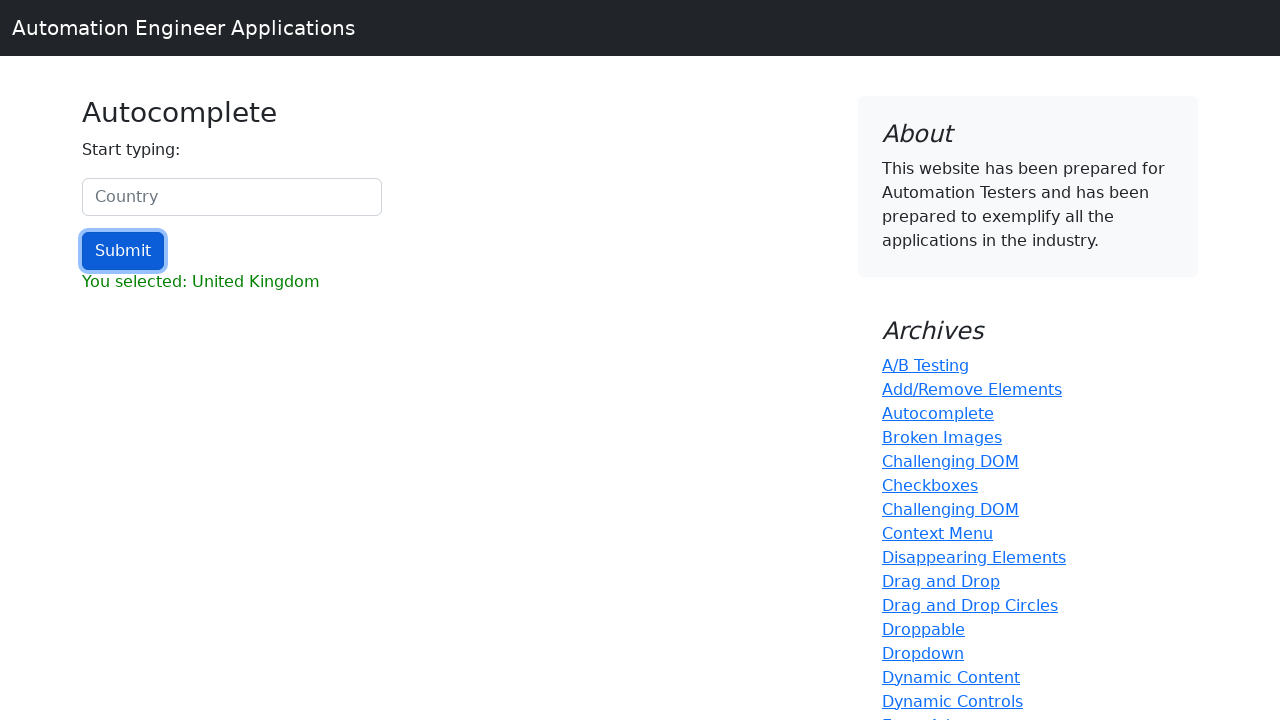